Navigates to a web application and verifies that paragraph elements are present on the page

Starting URL: https://compsem24.web.app/

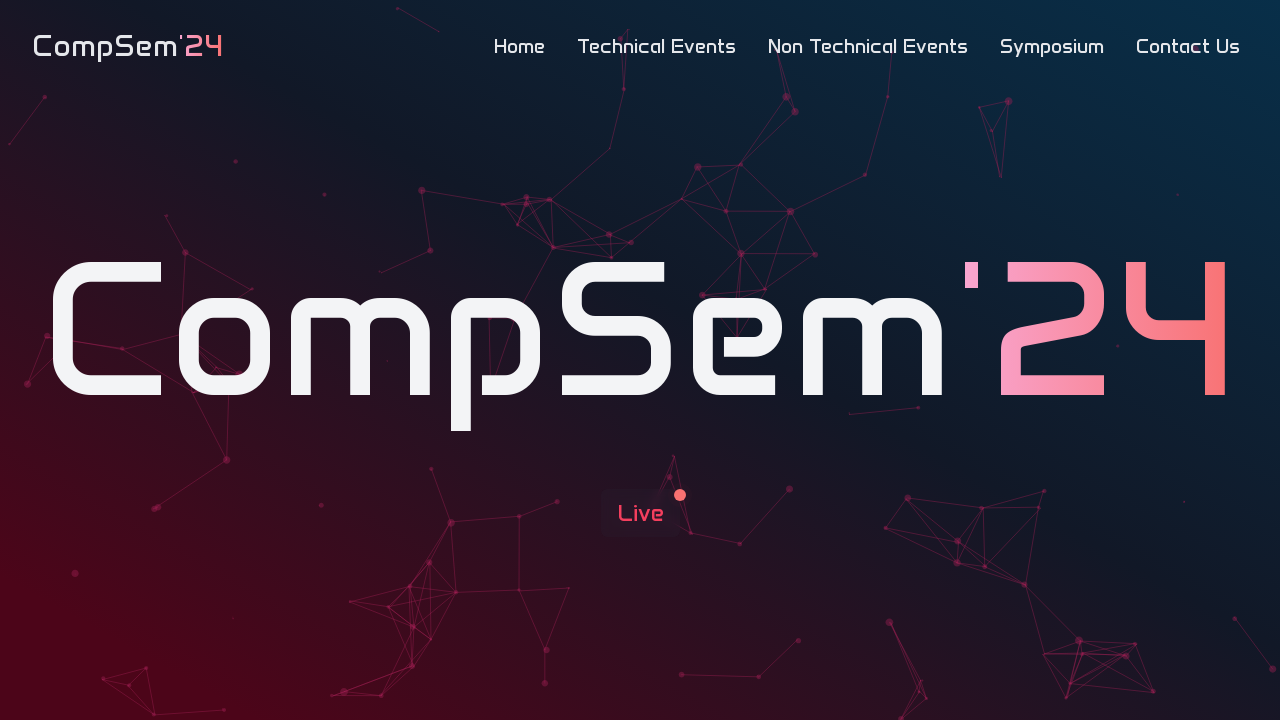

Navigated to https://compsem24.web.app/
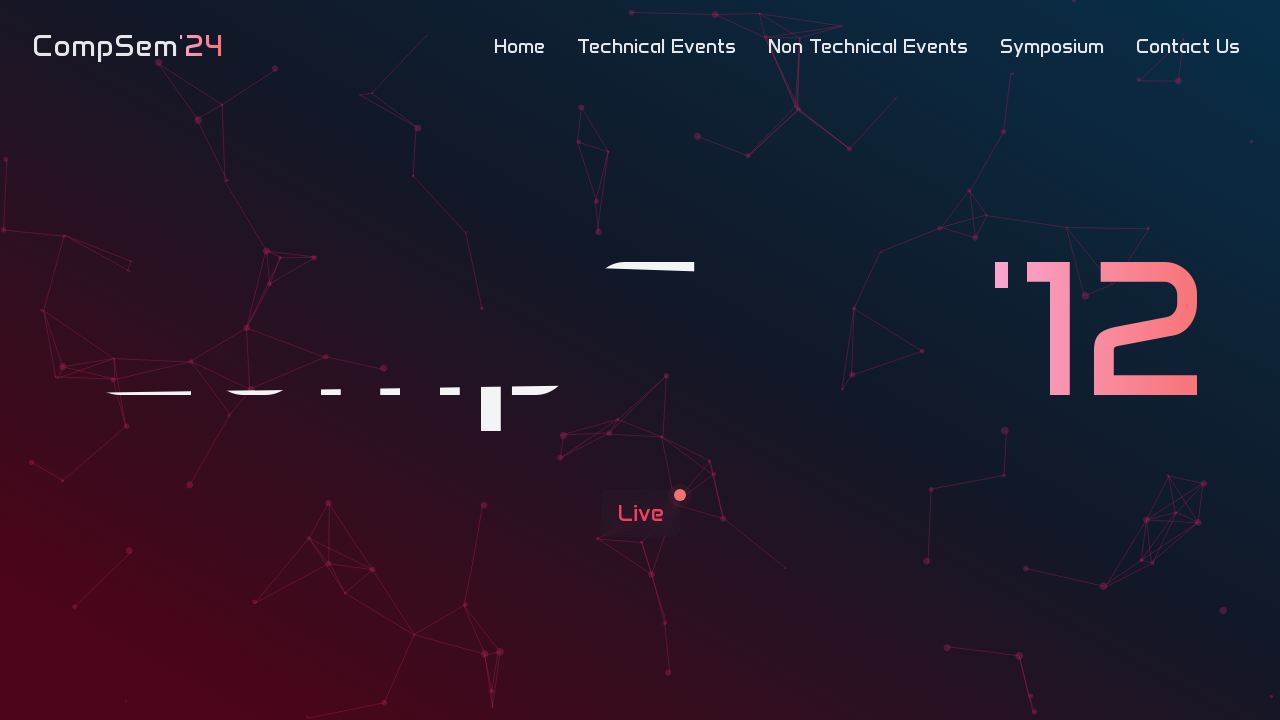

Waited for paragraph elements to load
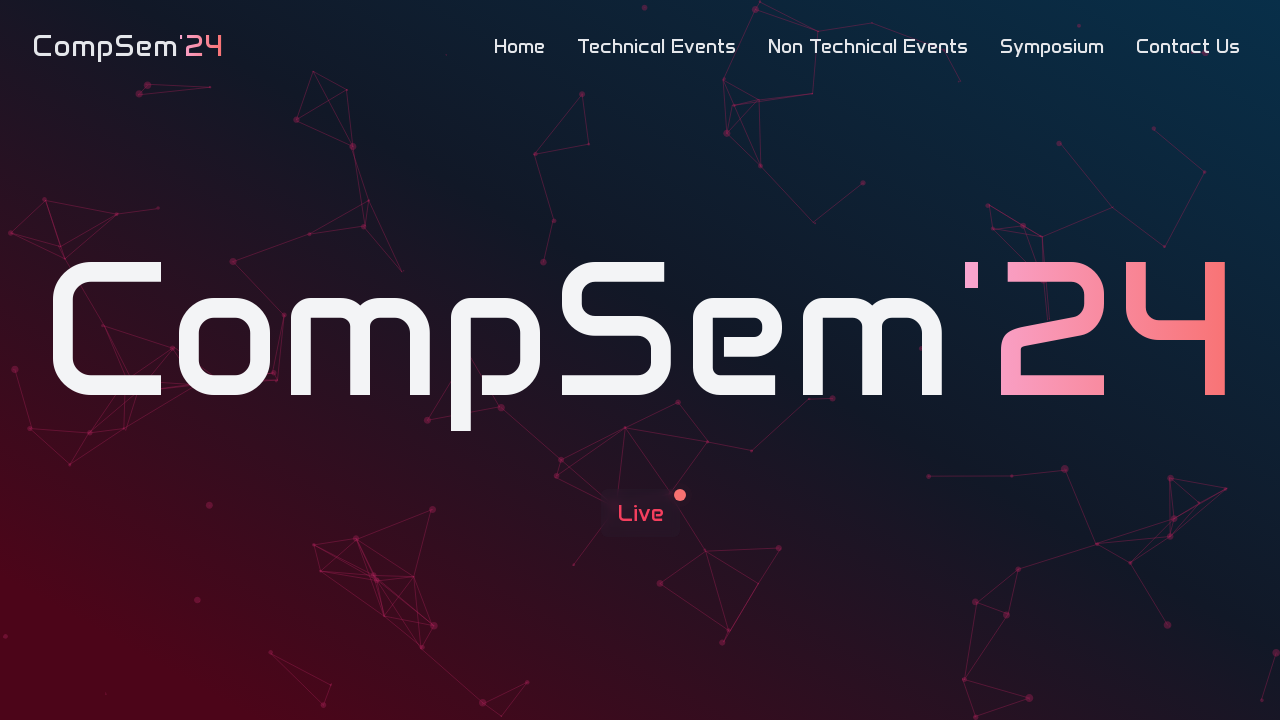

Retrieved all paragraph elements from the page
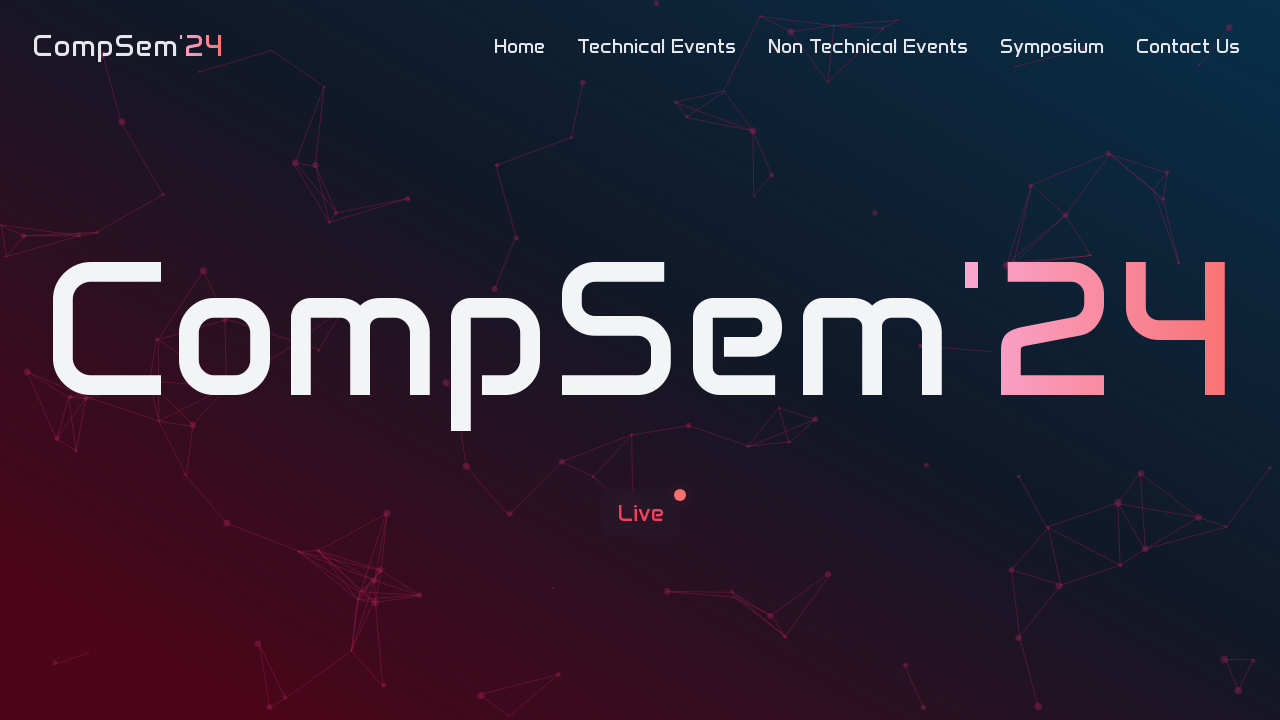

Verified that 31 paragraph elements are present on the page
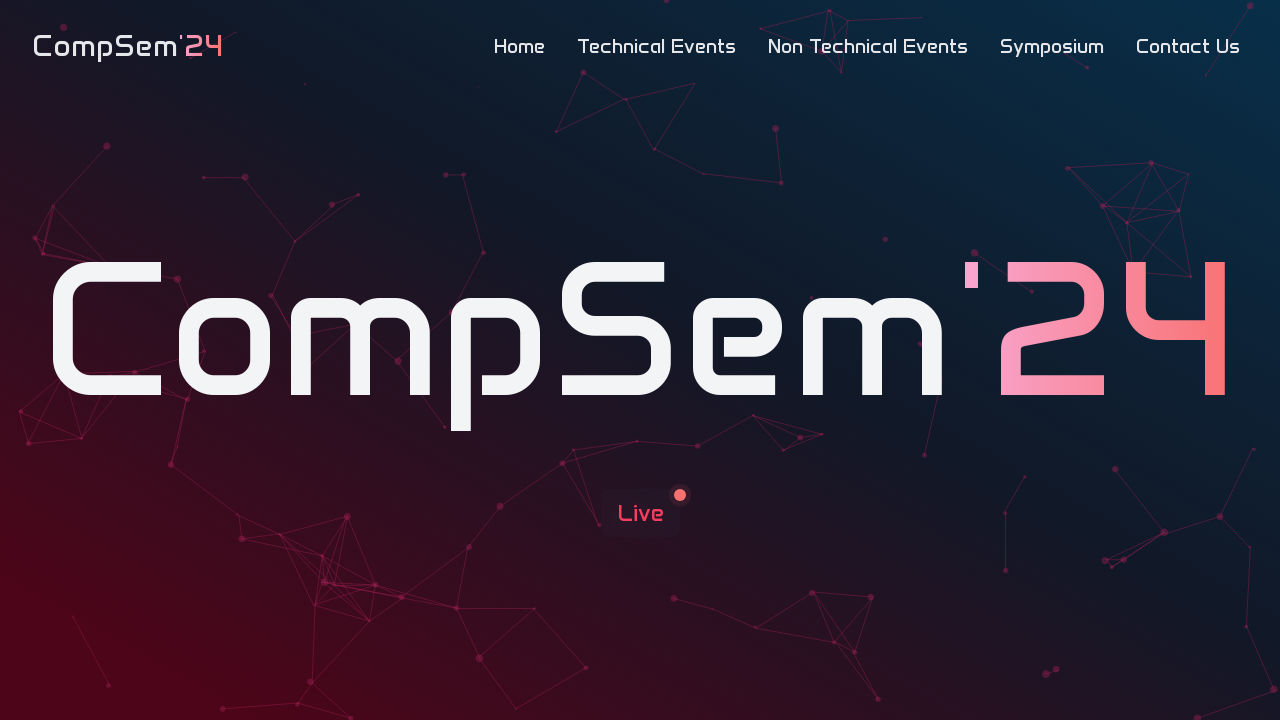

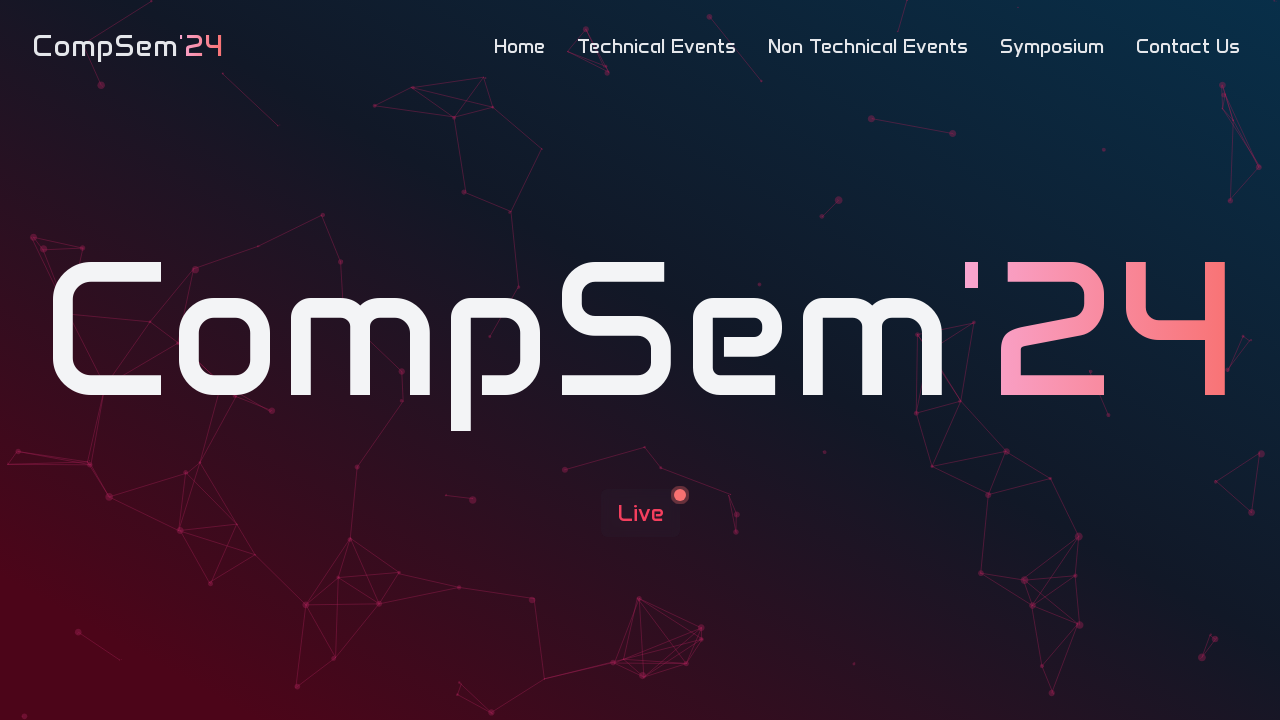